Verifies a live demo site by navigating to partners, support, and pricing pages with company-specific query parameters and waiting for content to load

Starting URL: https://sunspire-web-app.vercel.app/partners?company=Apple&demo=1

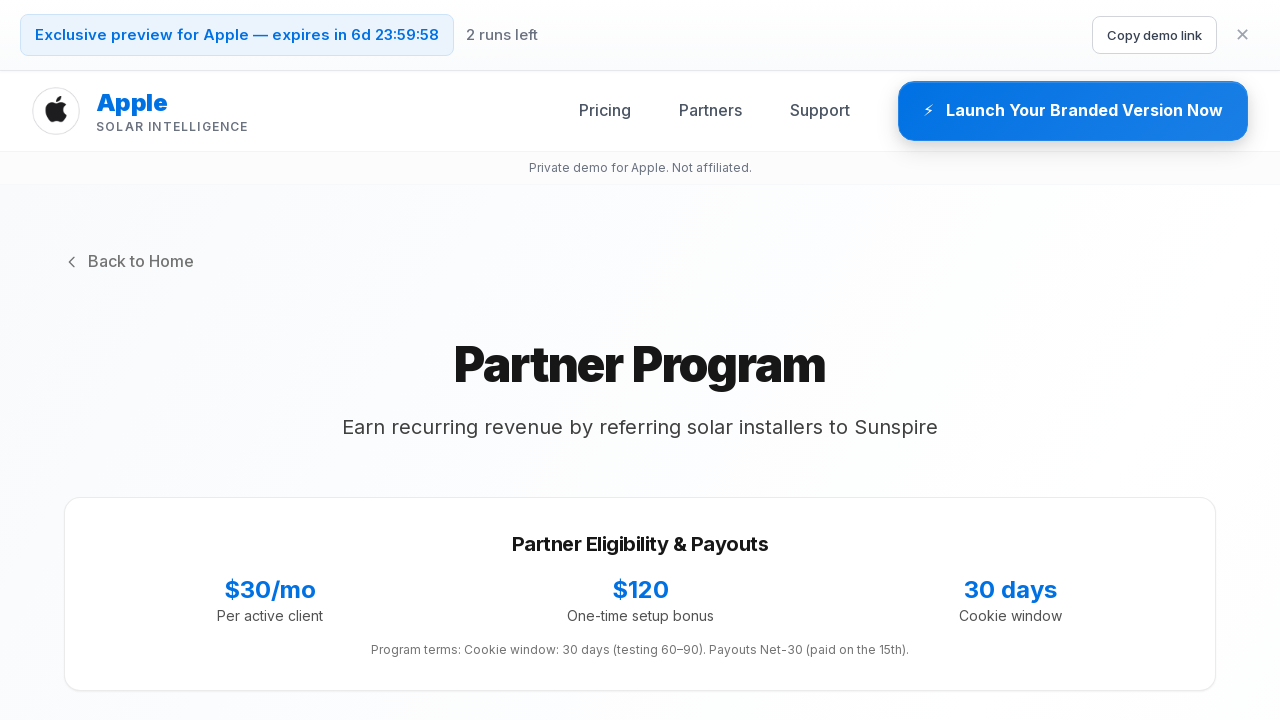

Partners page DOM content loaded
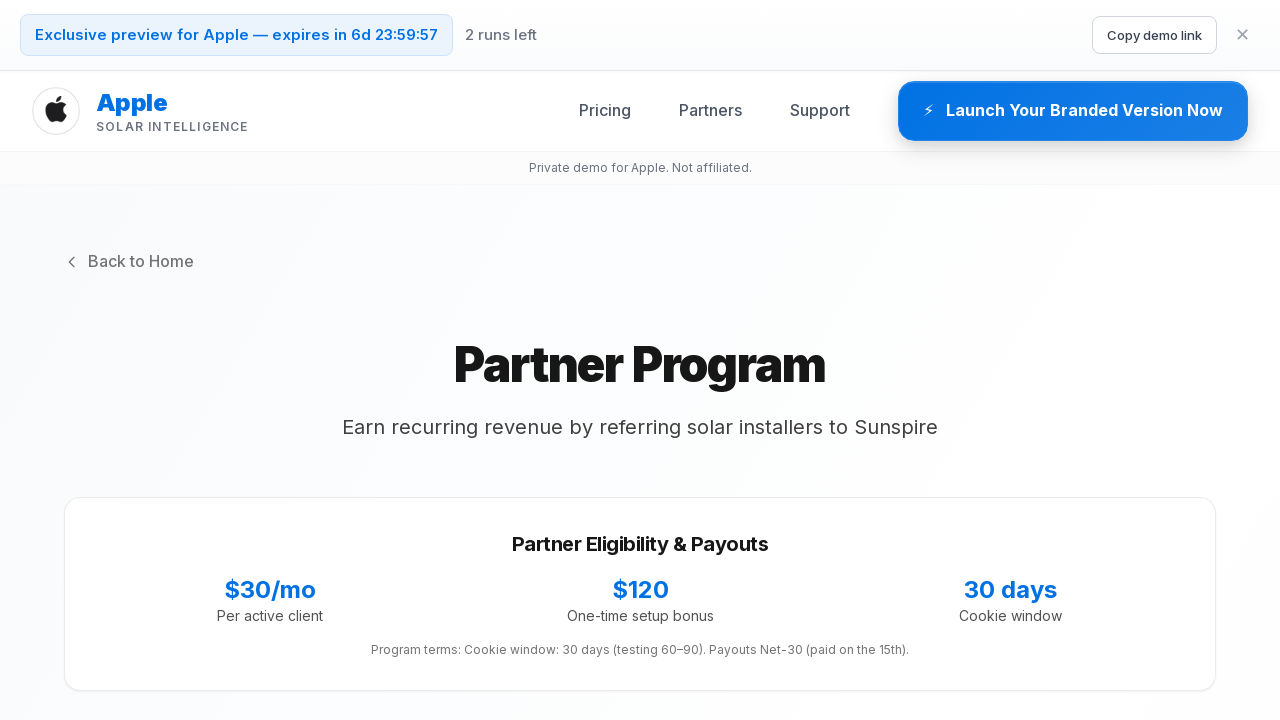

Waited 3 seconds for partners page content to render
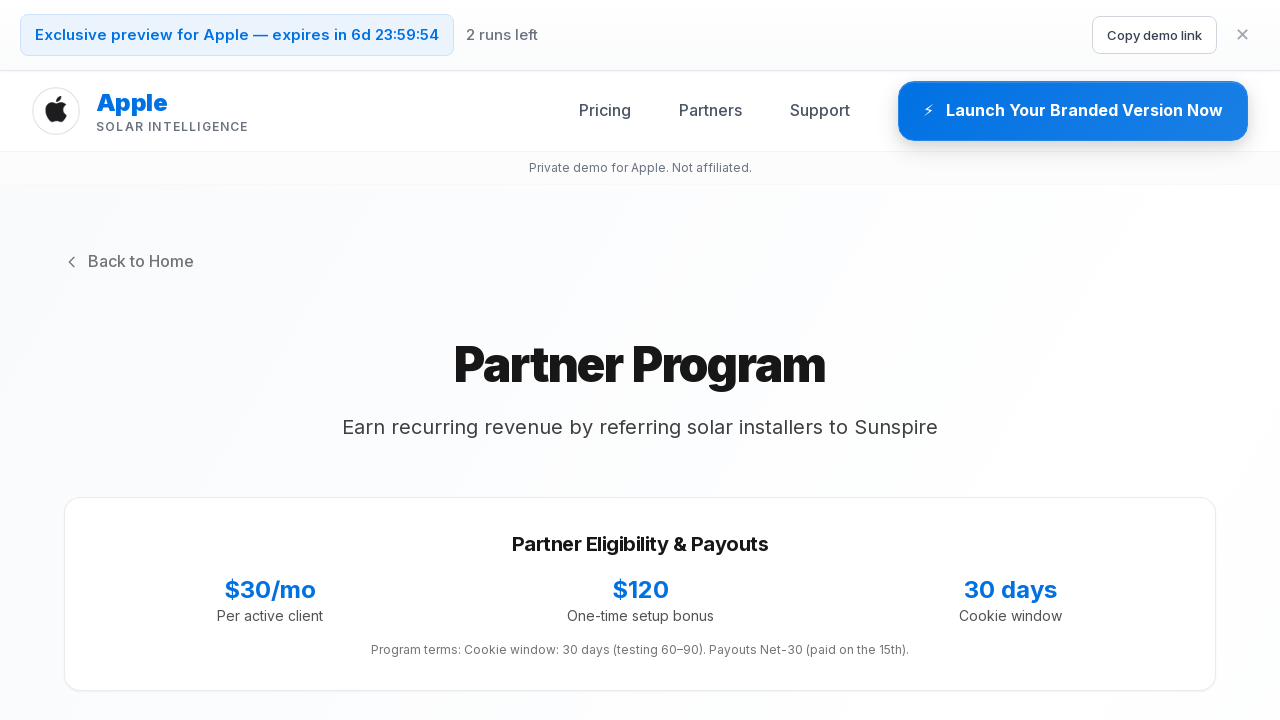

Navigated to Support page with Apple company parameter
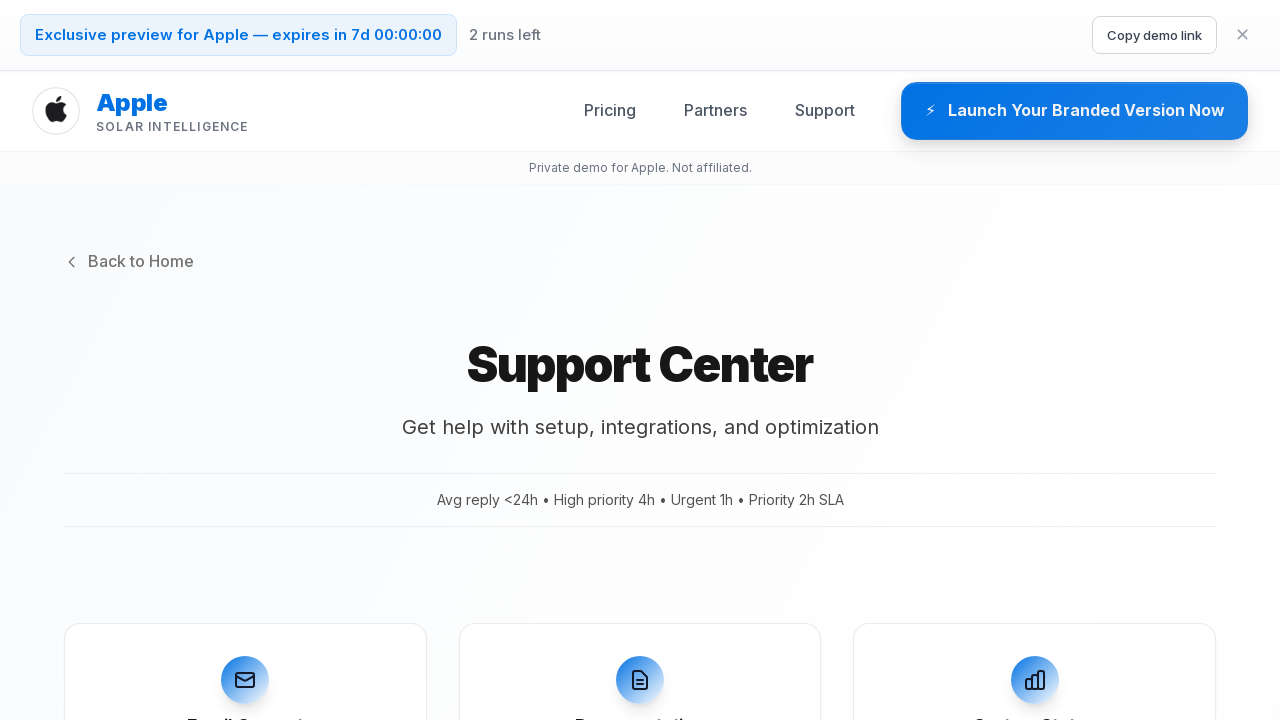

Support page DOM content loaded
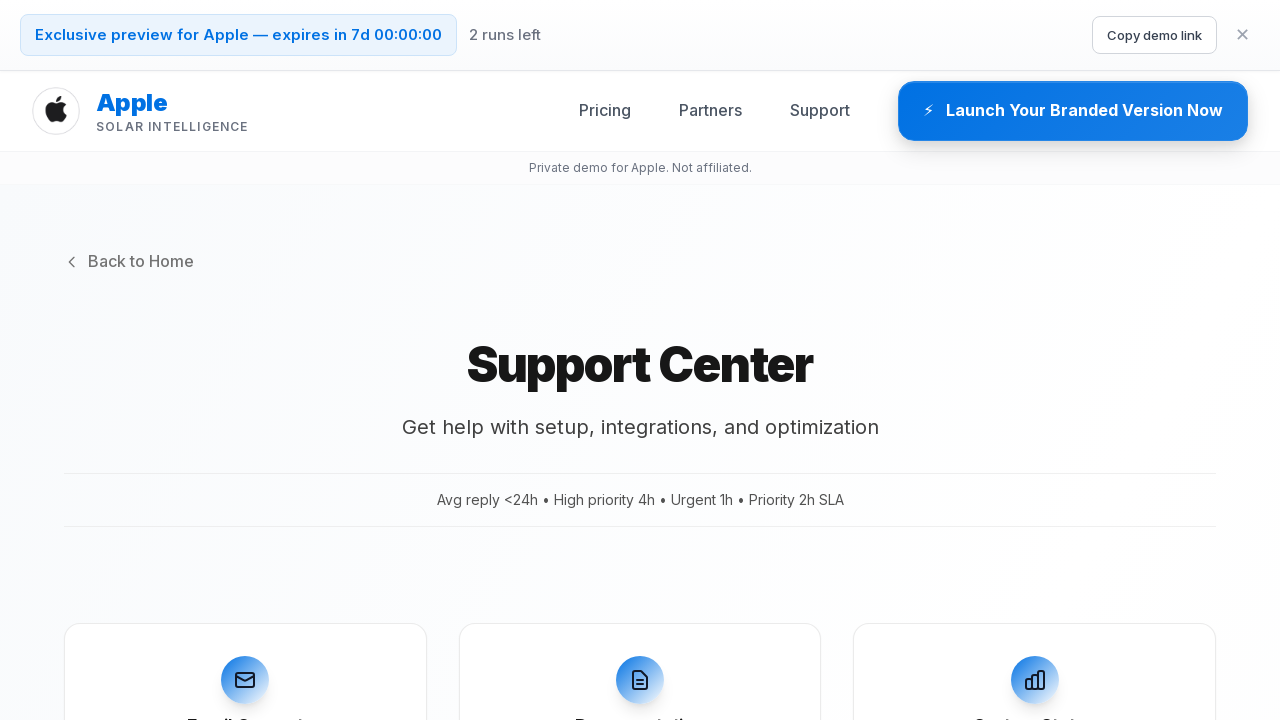

Waited 3 seconds for support page content to render
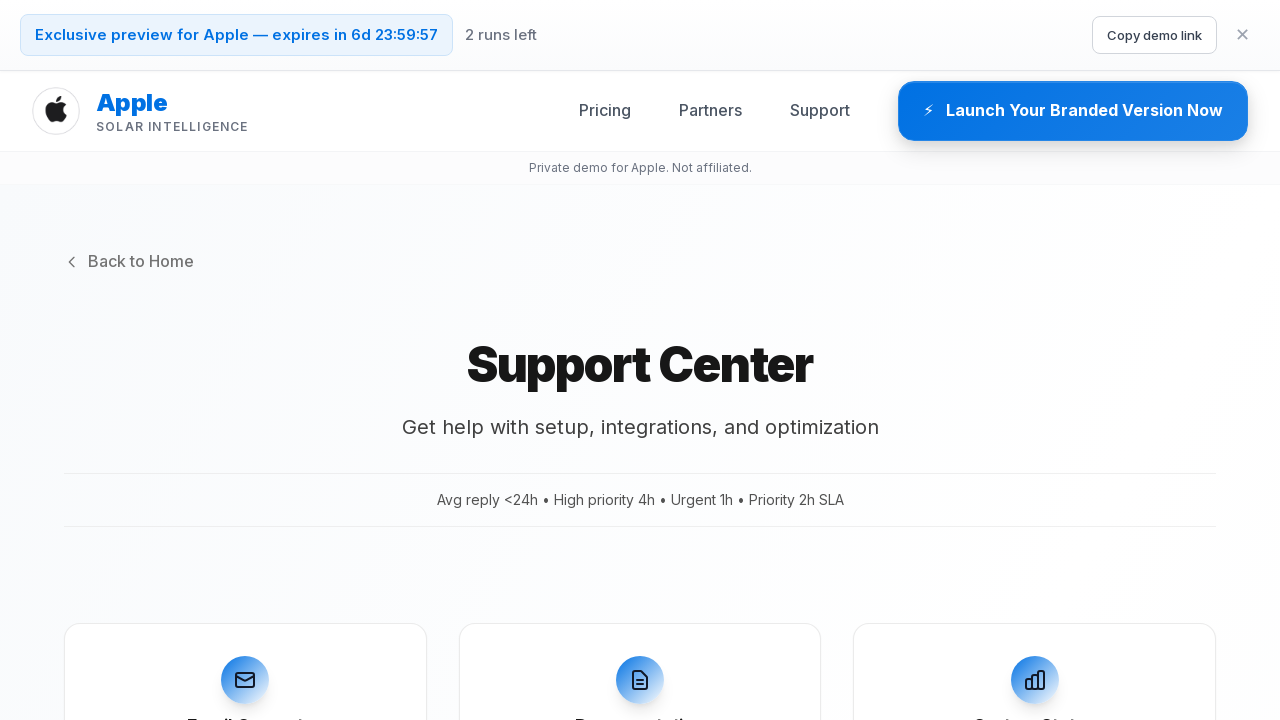

Navigated to Pricing page with Apple company parameter
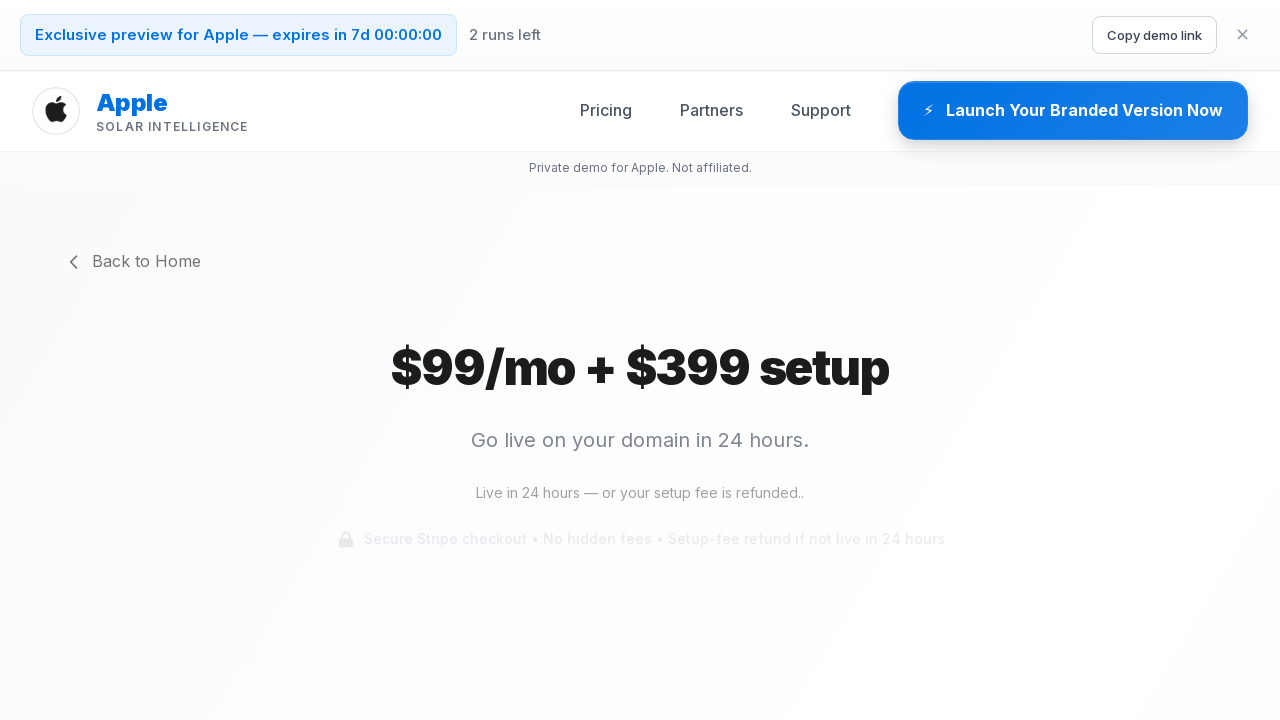

Pricing page DOM content loaded
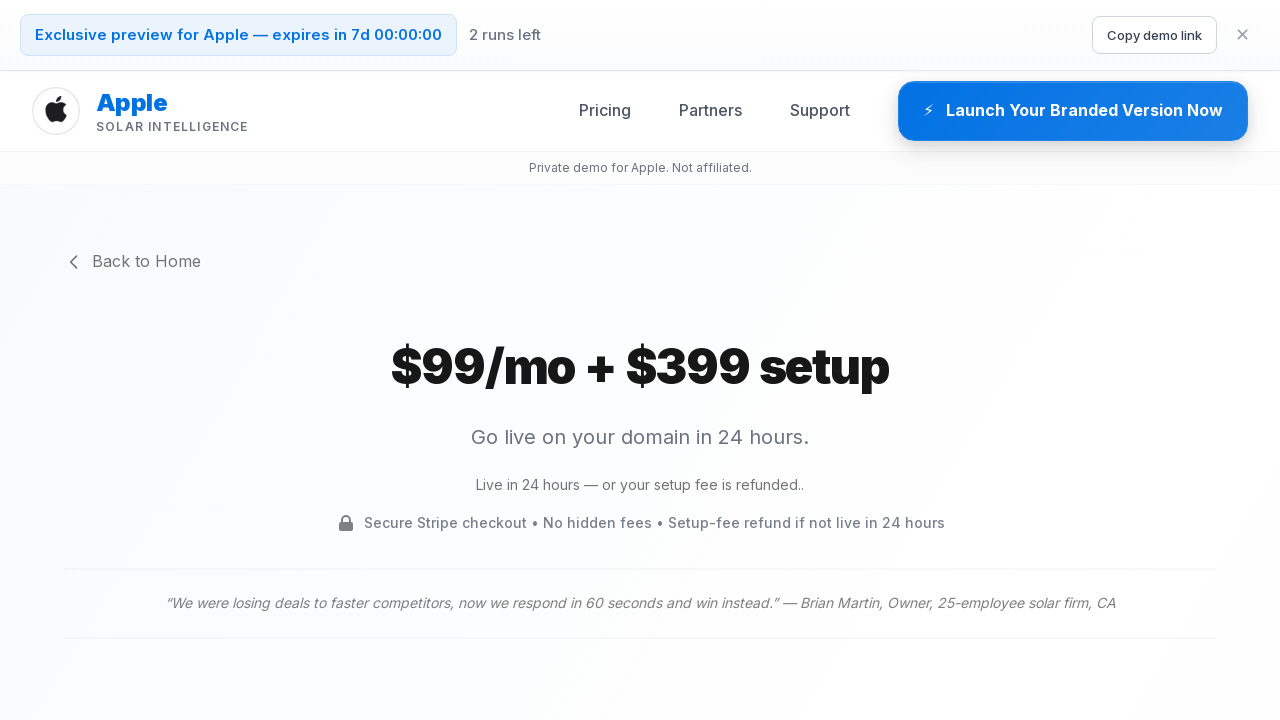

Waited 3 seconds for pricing page content to render
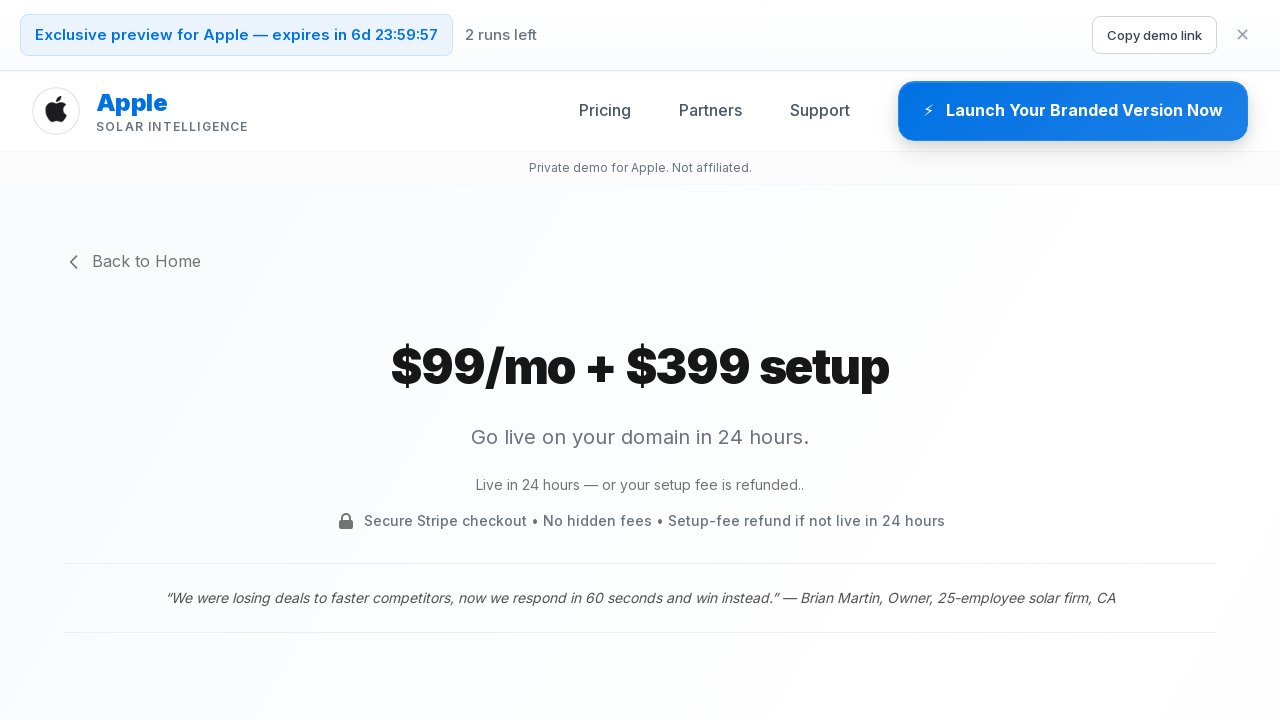

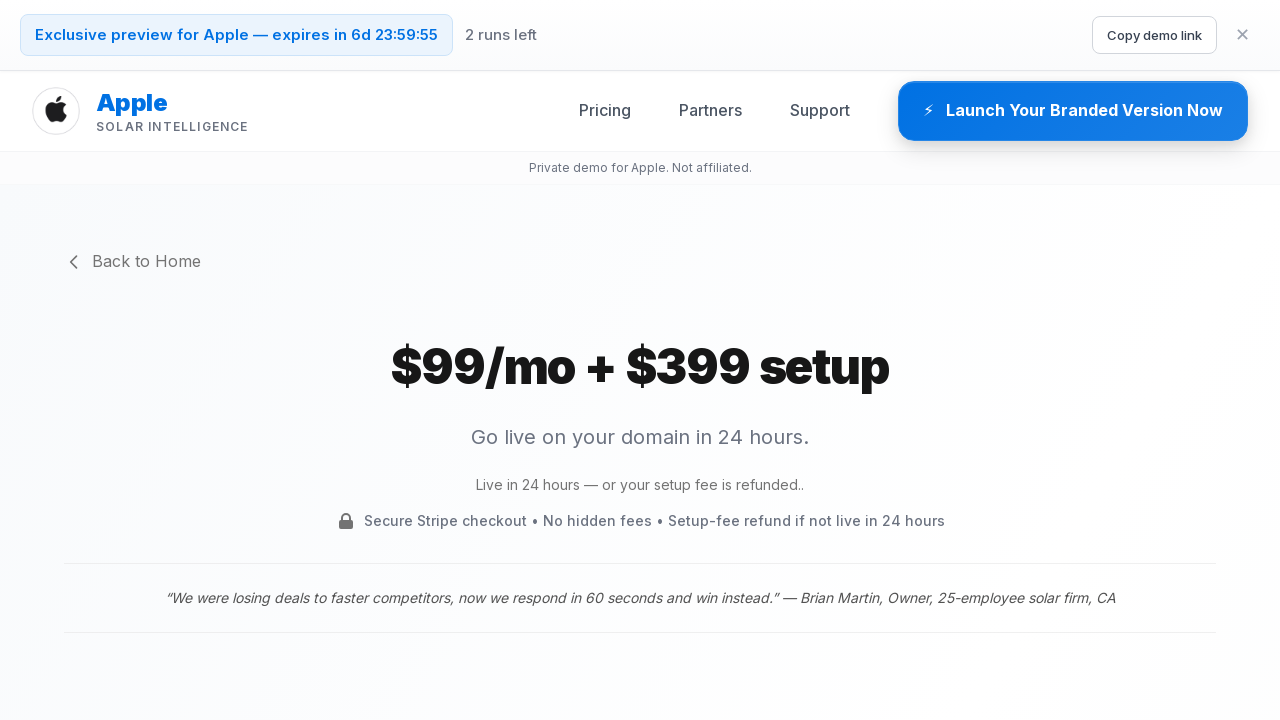